Tests the forgot password link navigation by clicking on the link and verifying the URL changes to the forgot password page

Starting URL: https://admin-dev.penpencil.xyz/pages/auth/login

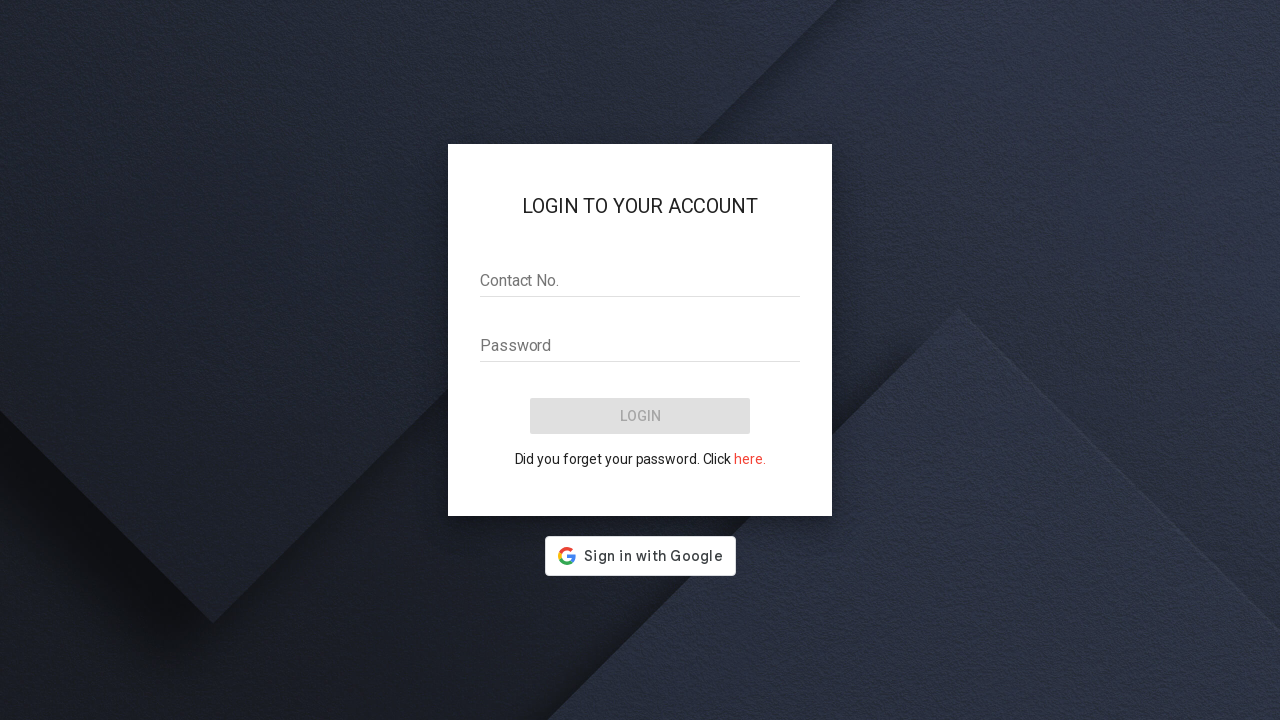

Clicked on the forgot password link at (750, 459) on a.secondary-text
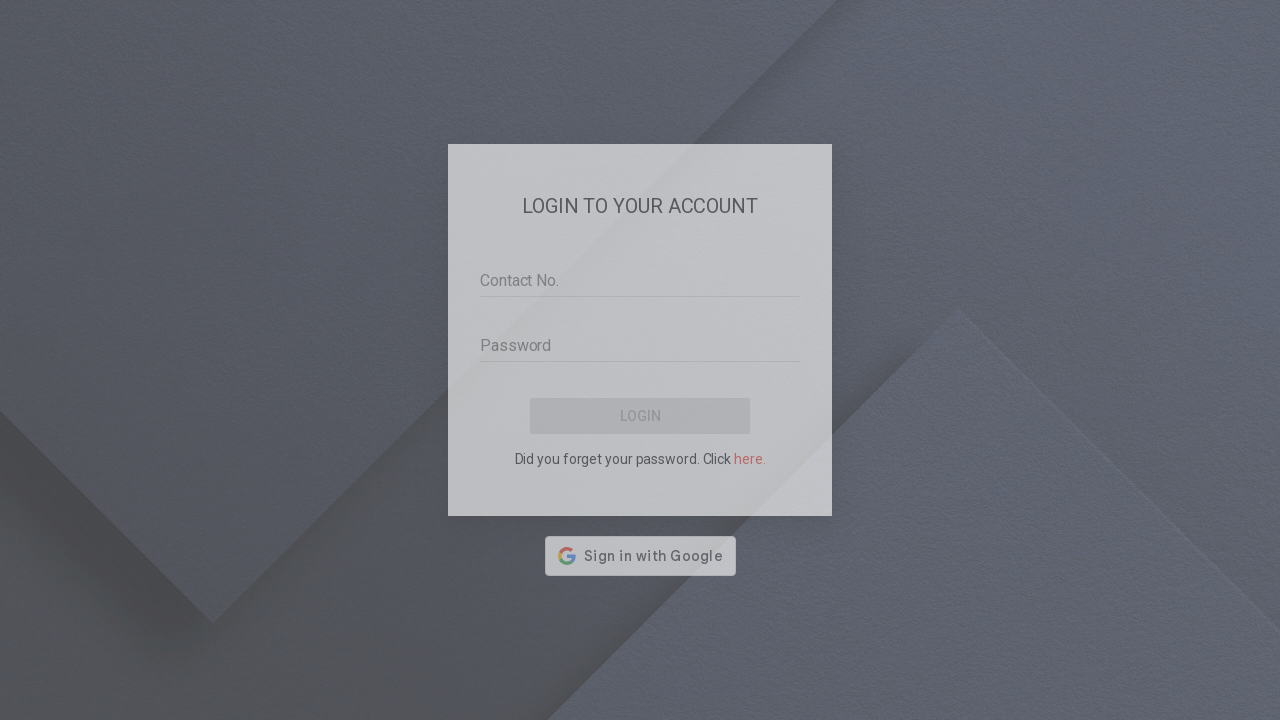

Verified navigation to forgot password page - URL changed to https://admin-dev.penpencil.xyz/pages/auth/forgot-password
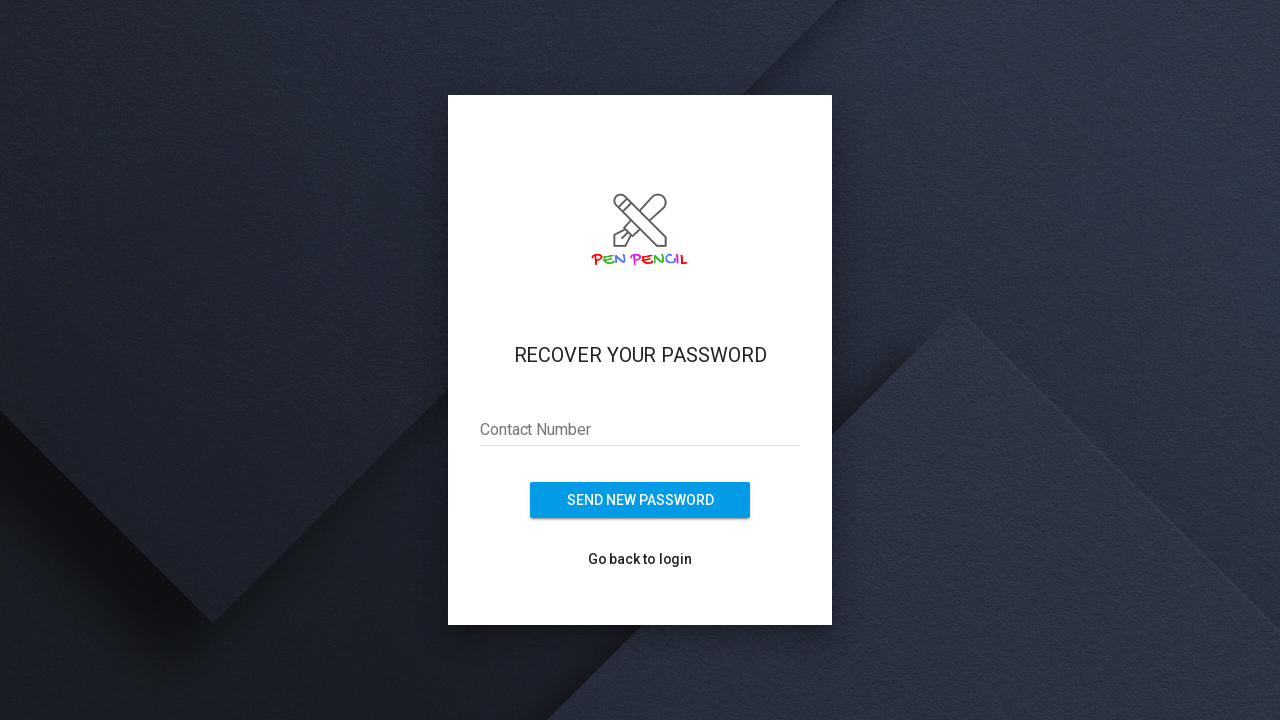

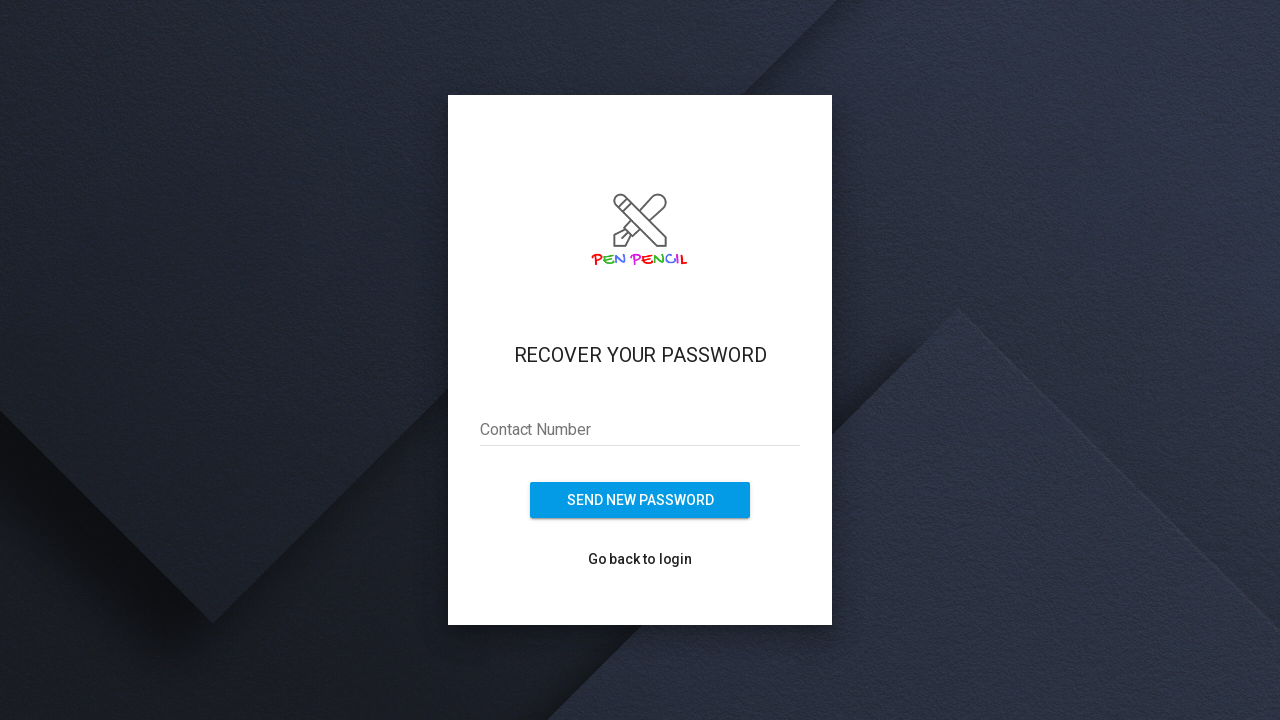